Tests the reset button functionality for artist recommendation by entering an artist name and clicking reset to clear the field

Starting URL: https://ldevr3t2.github.io

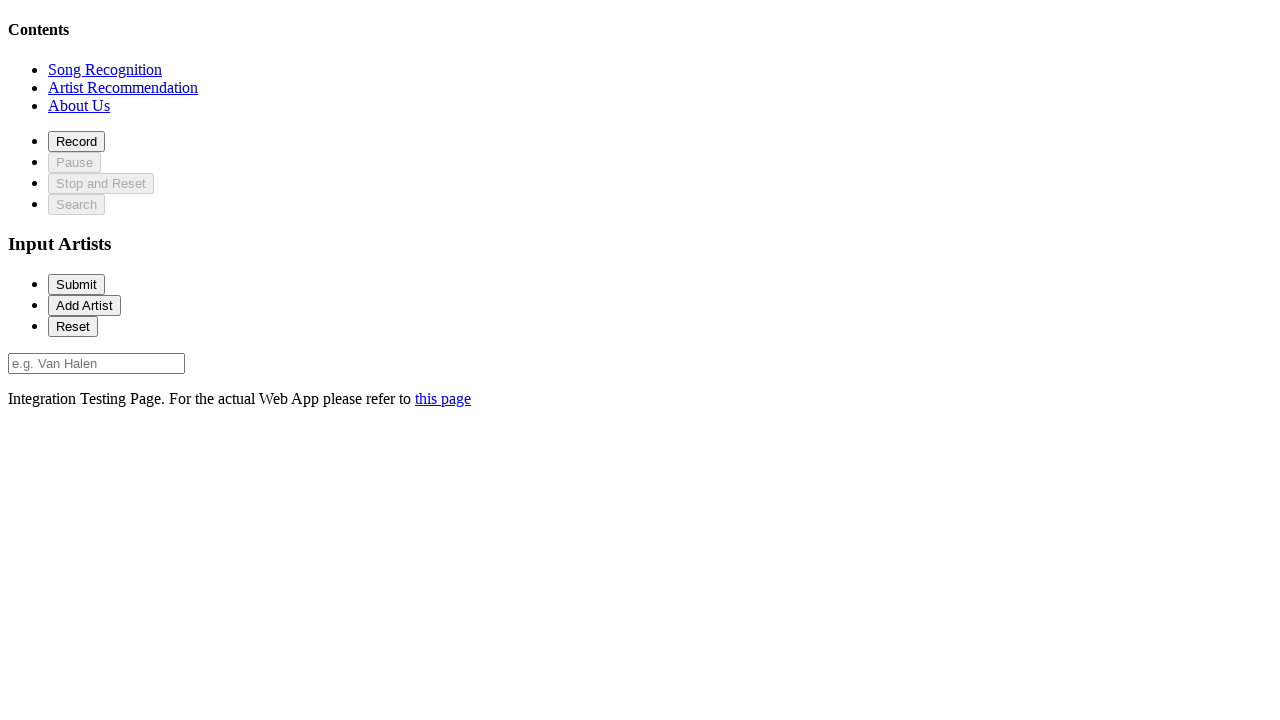

Waited for artist input field to load
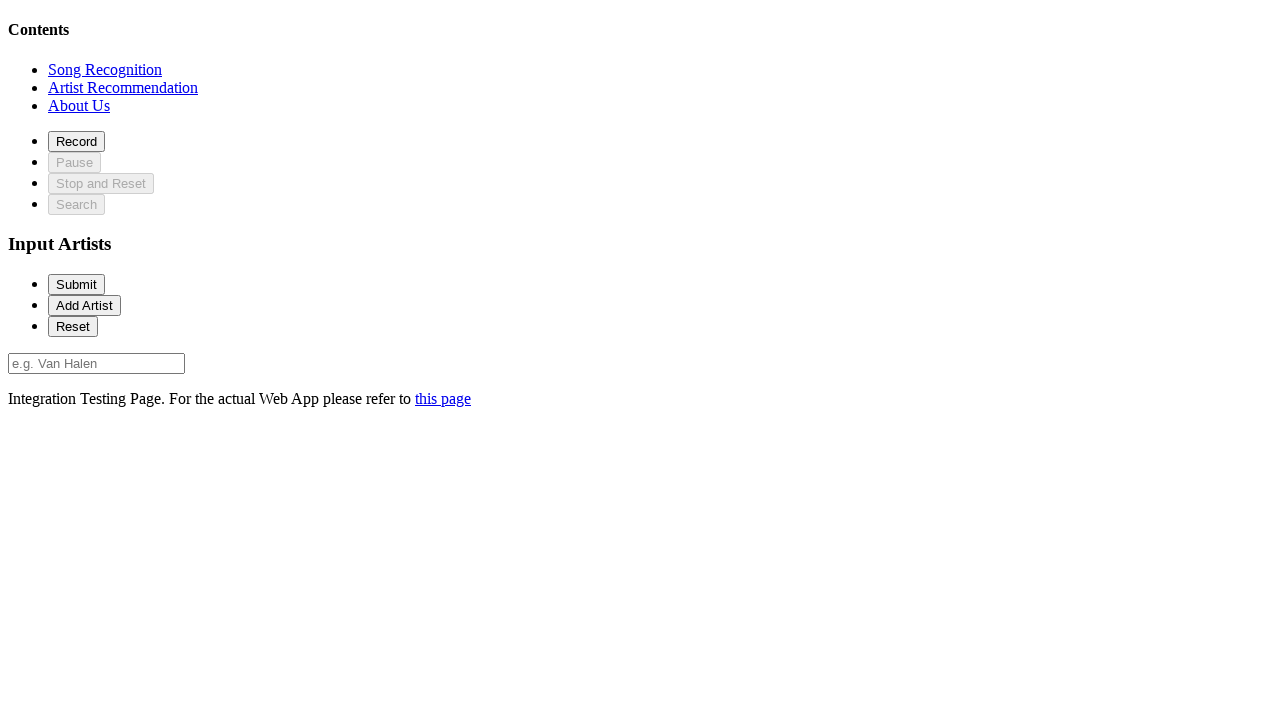

Located artist input field element
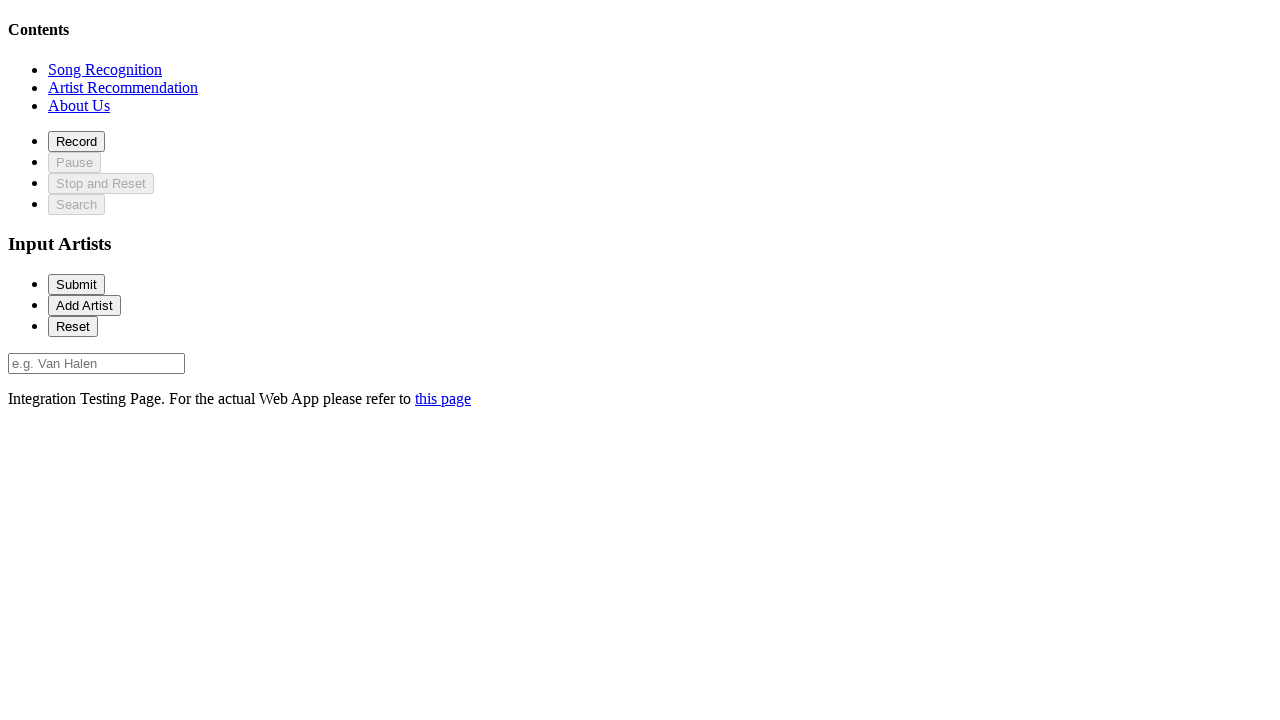

Located reset button element
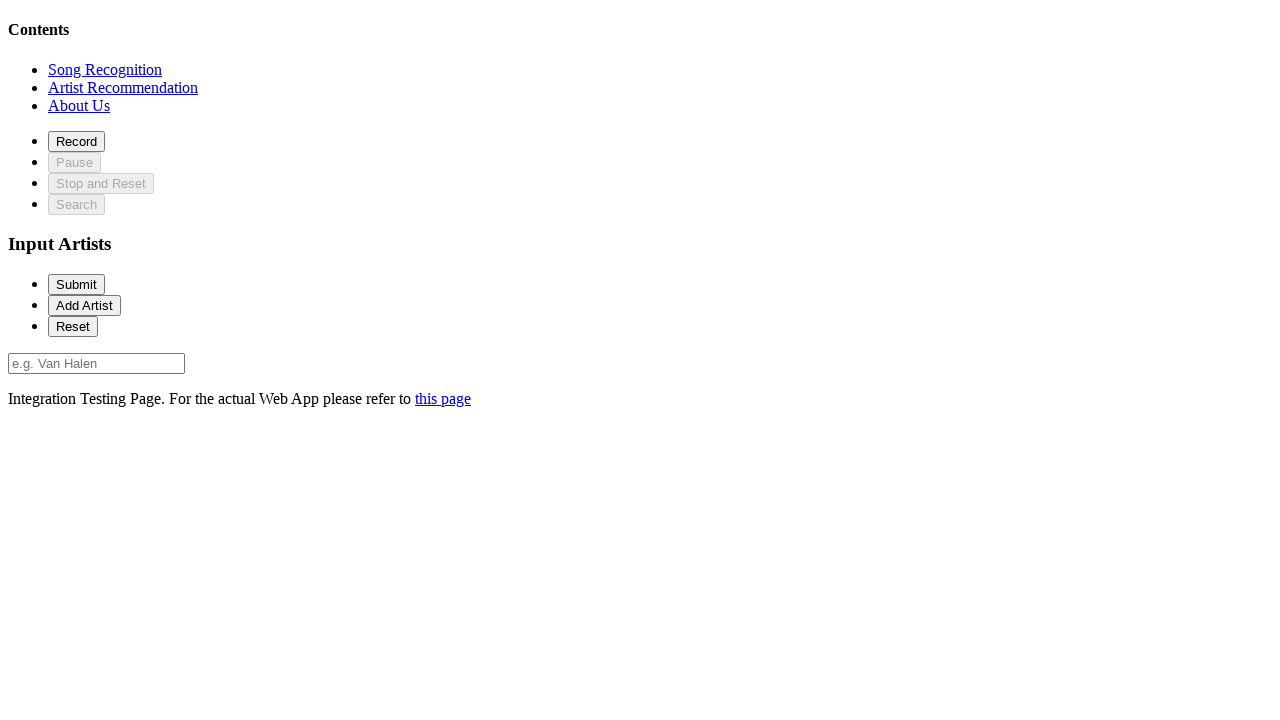

Entered 'Van Halen' in artist input field on #artist-0
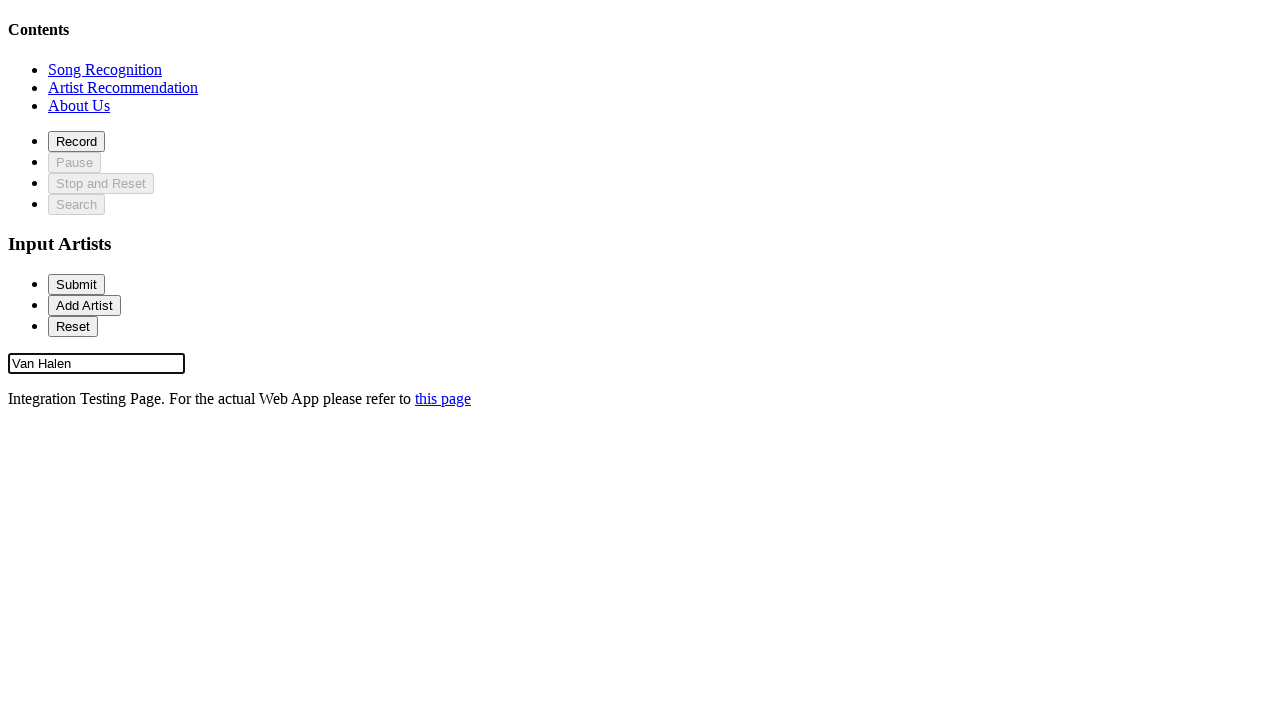

Clicked reset button to clear artist field at (73, 326) on #reset
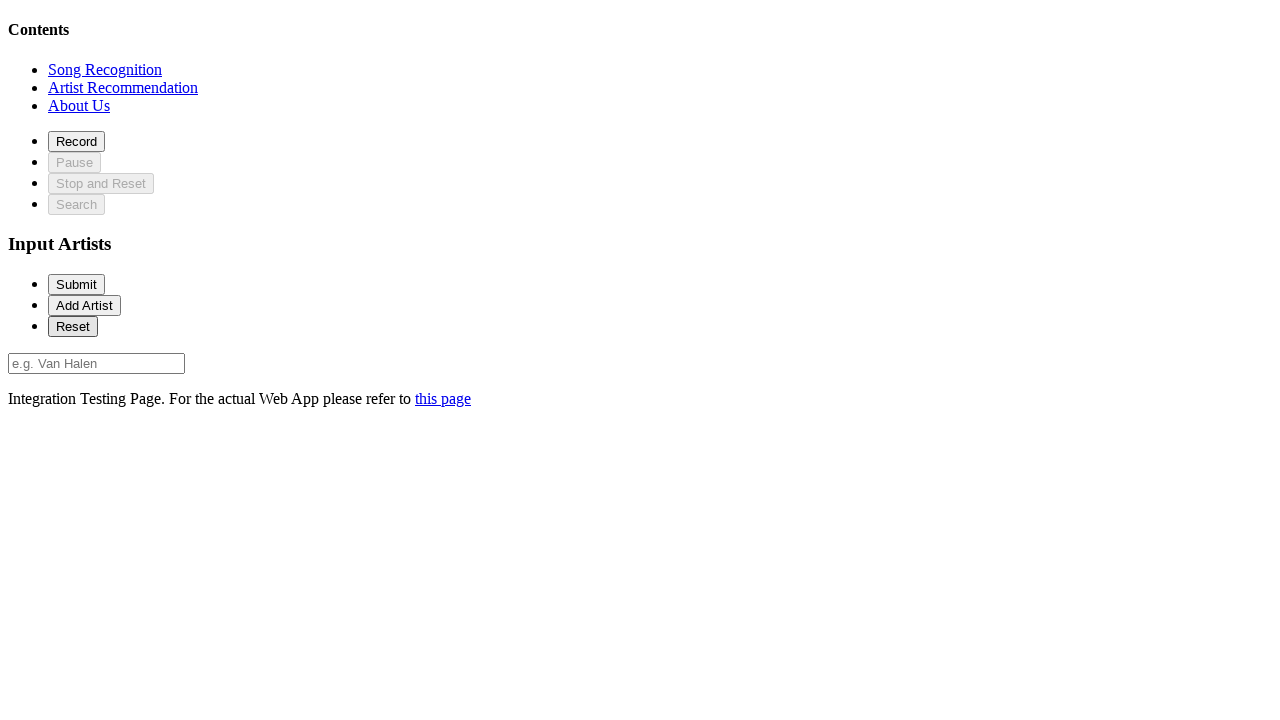

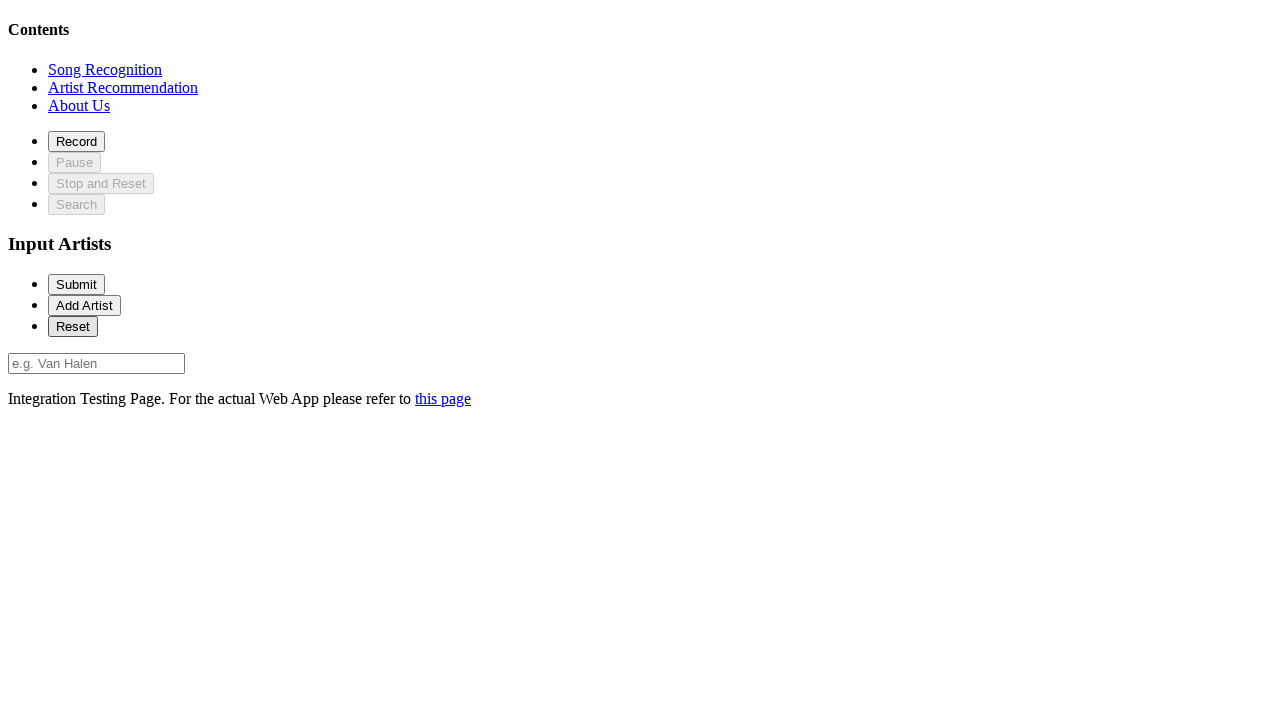